Tests hover functionality by moving mouse over images to verify that user information becomes visible on hover

Starting URL: https://practice.cydeo.com/hovers

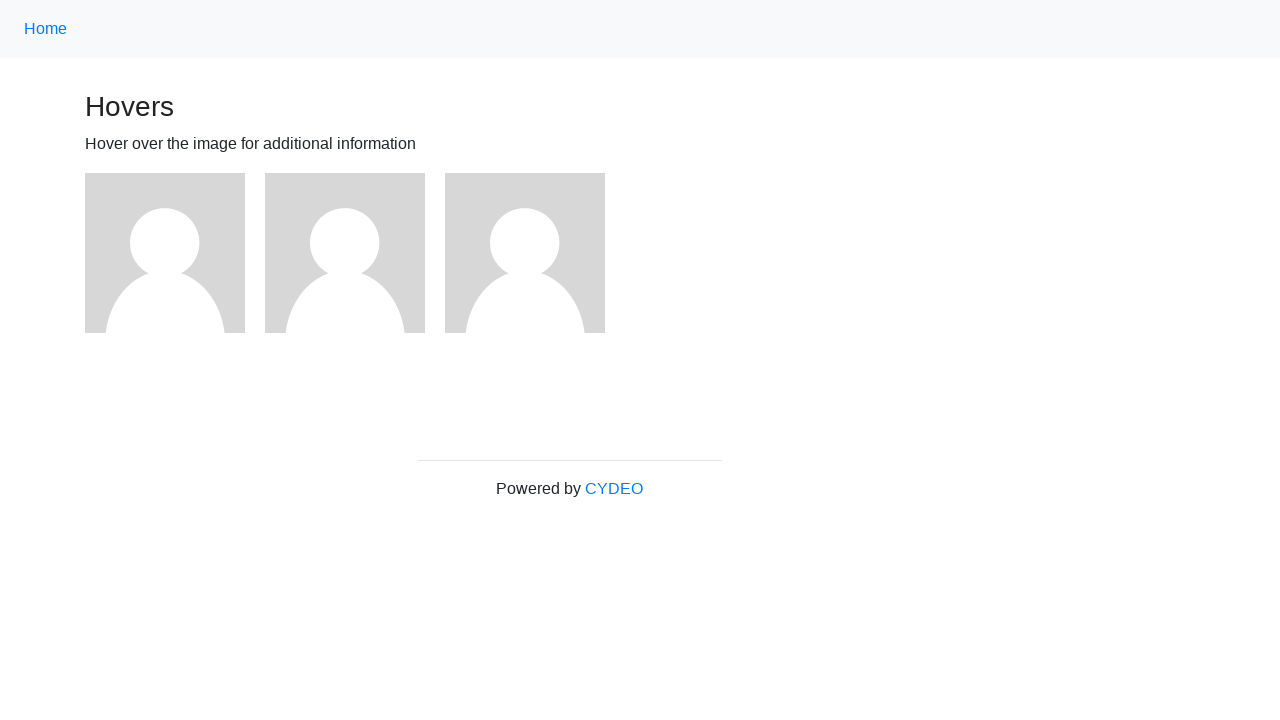

Hovered over first image to trigger user information visibility at (165, 253) on xpath=(//img[@src='/img/avatar-blank.jpg'])[1]
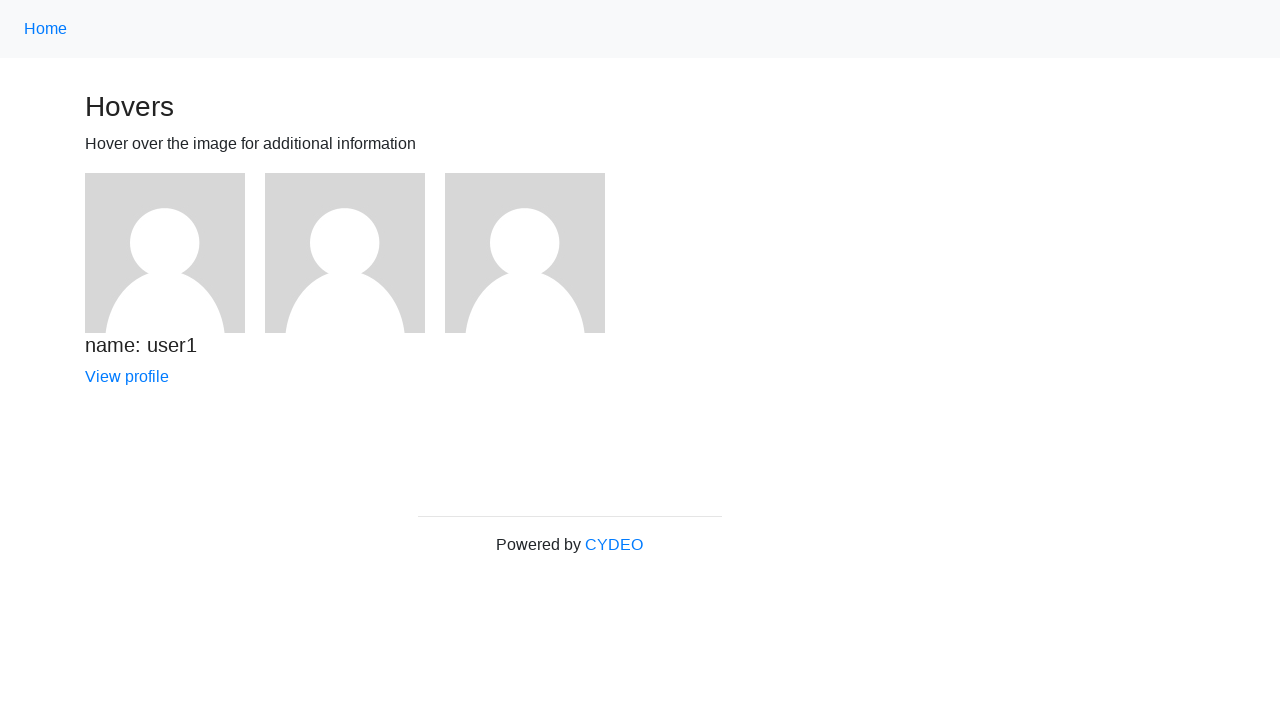

User1 information became visible on hover
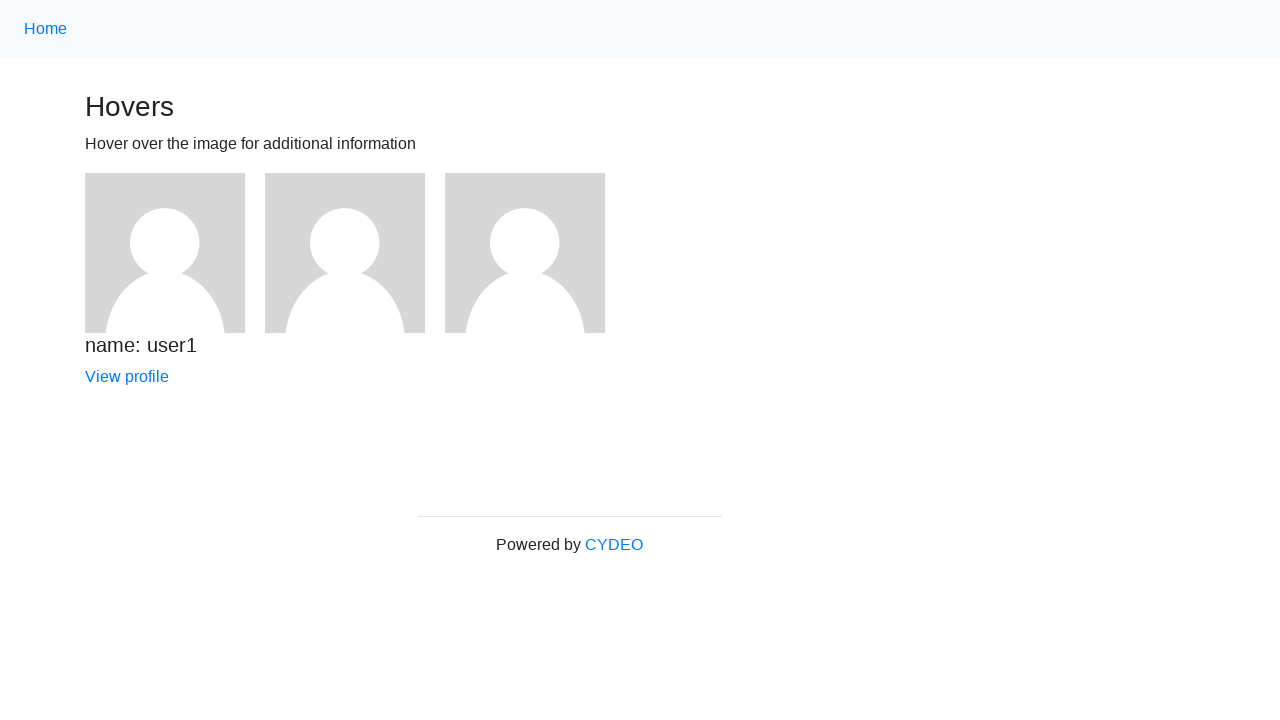

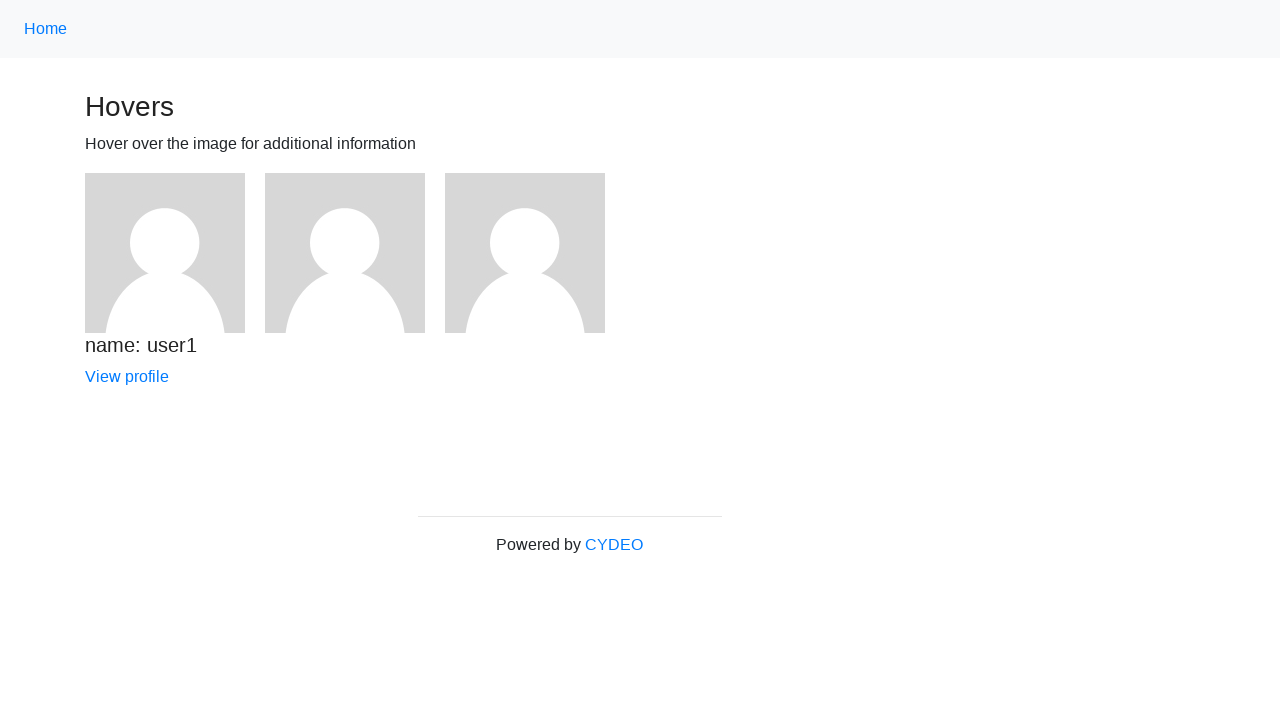